Tests that a floating menu remains visible when the user scrolls to the bottom of the page, verifying the menu's sticky/fixed positioning behavior.

Starting URL: https://the-internet.herokuapp.com/floating_menu

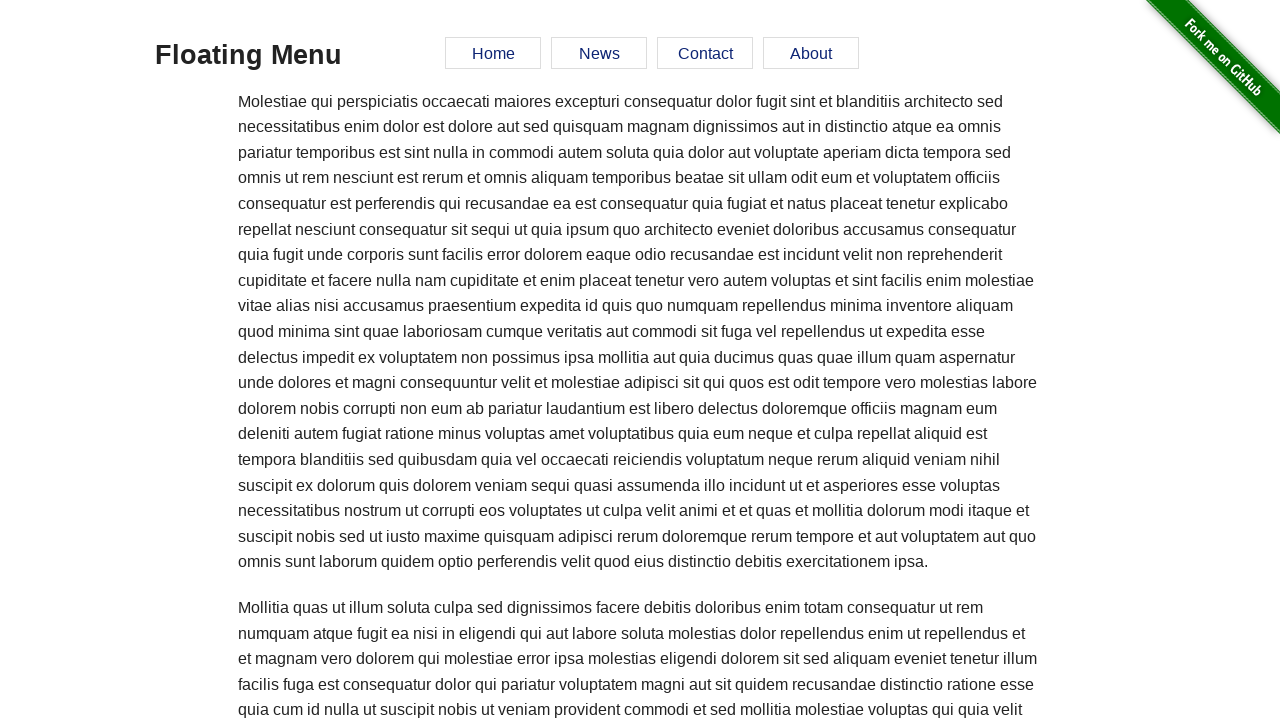

Page header (h3) is visible
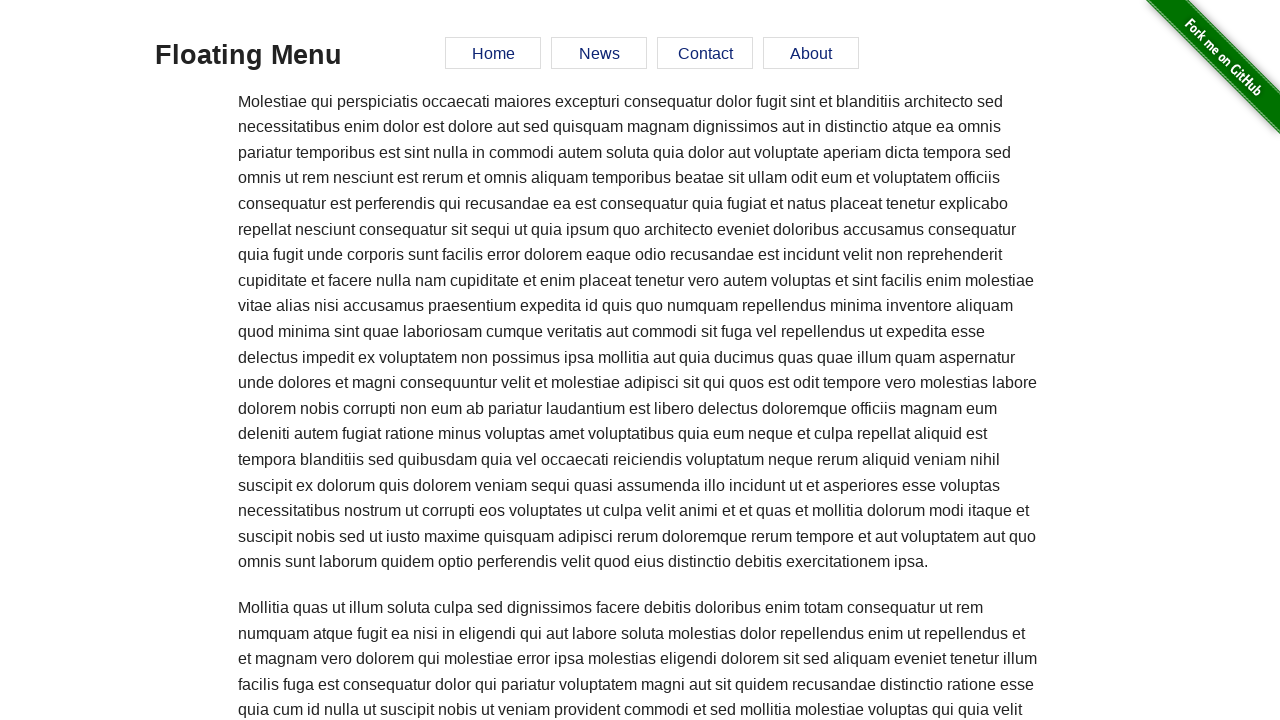

Scrolled to the bottom of the page
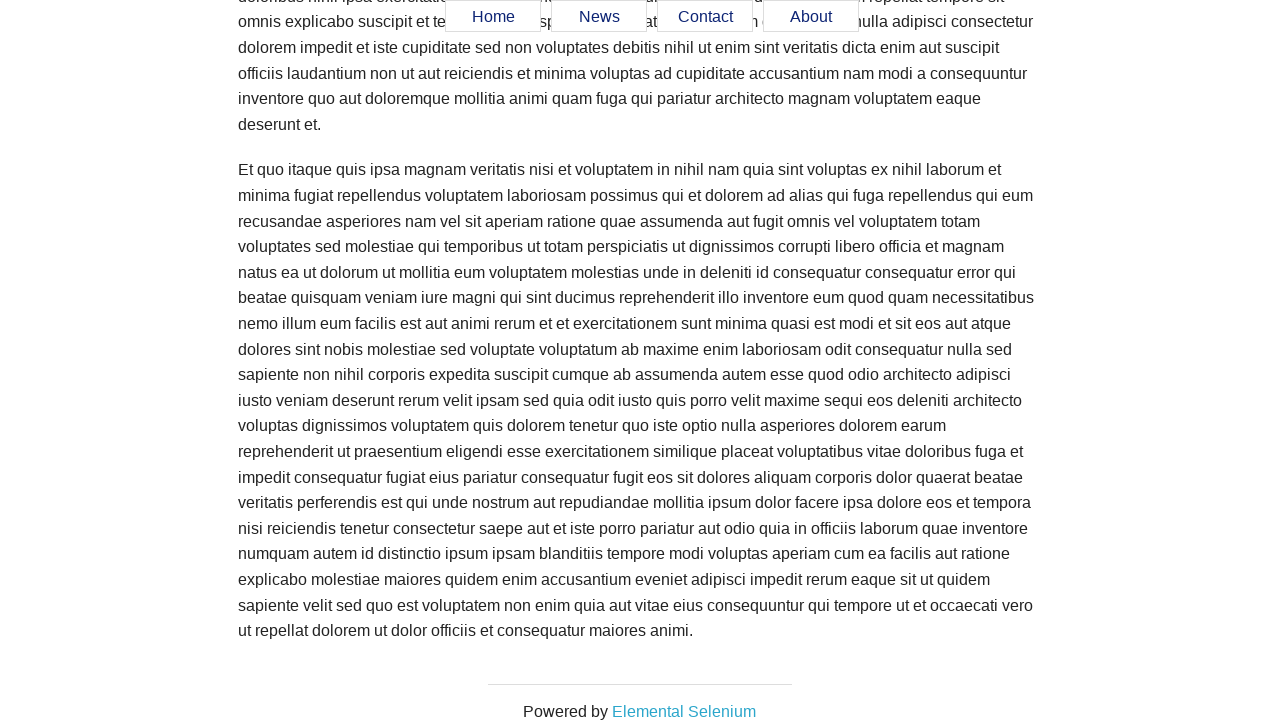

Floating menu (#menu) is visible after scrolling
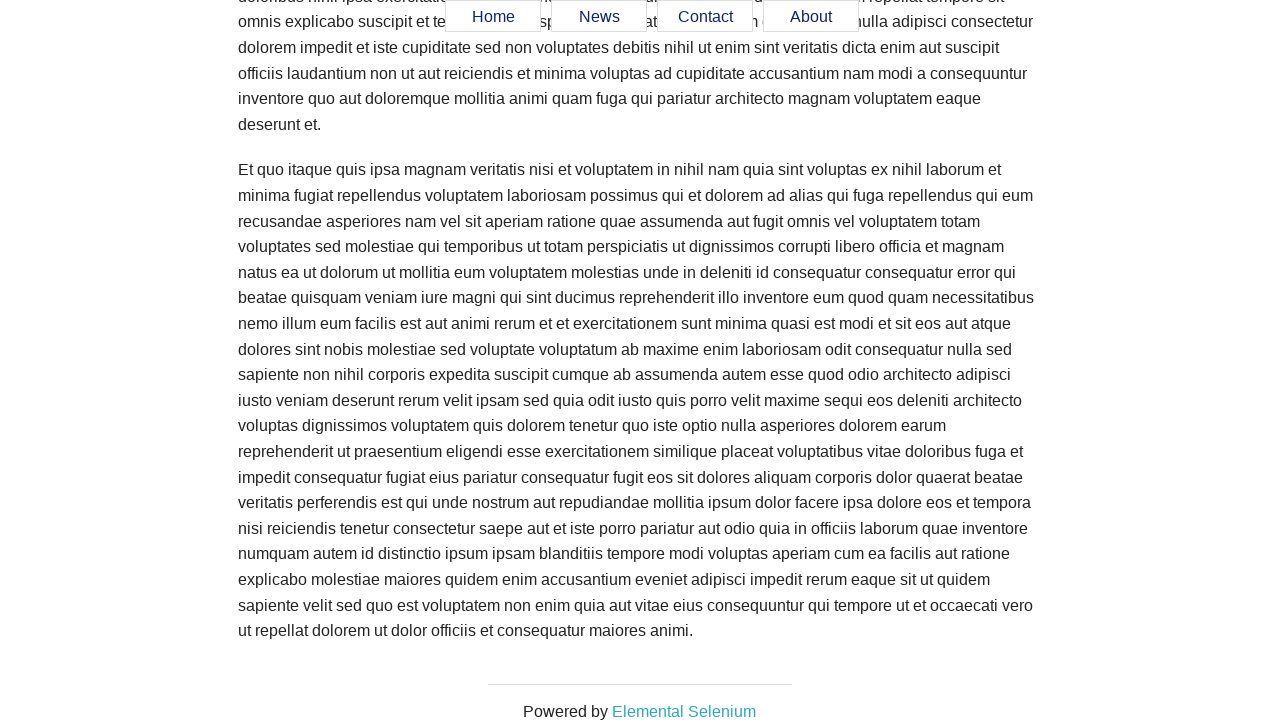

Verified floating menu remains visible after scrolling to bottom
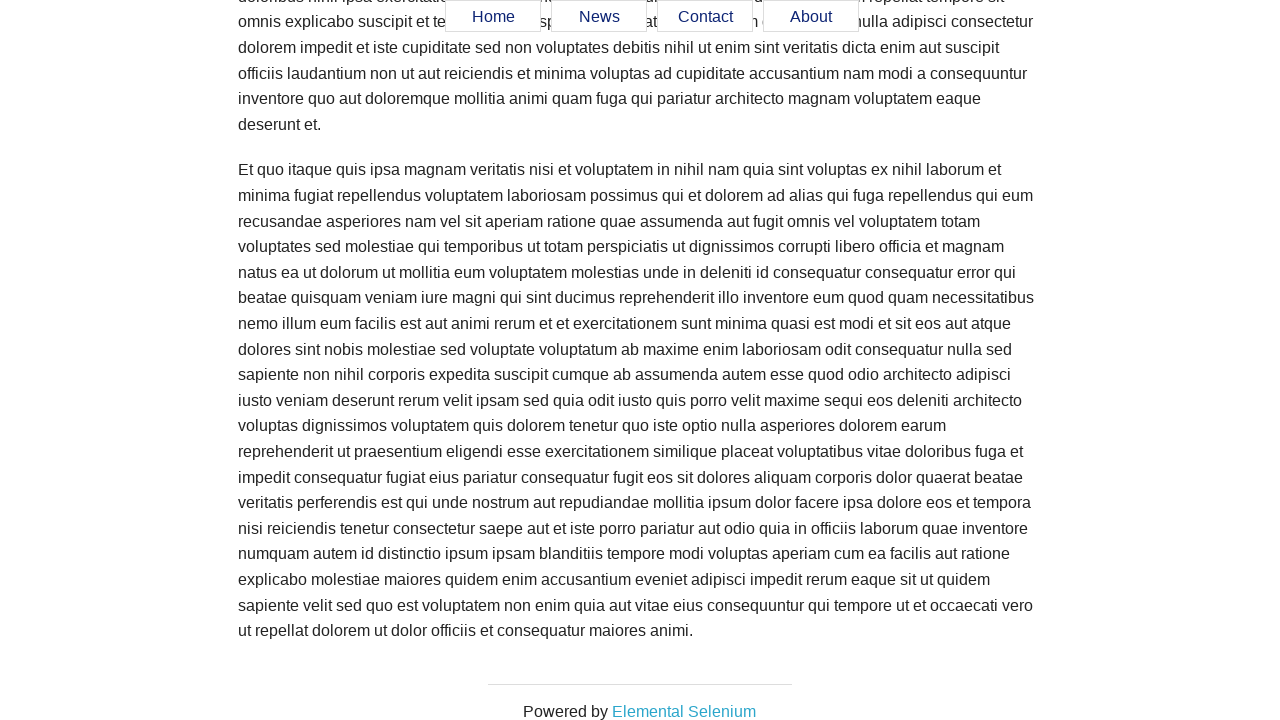

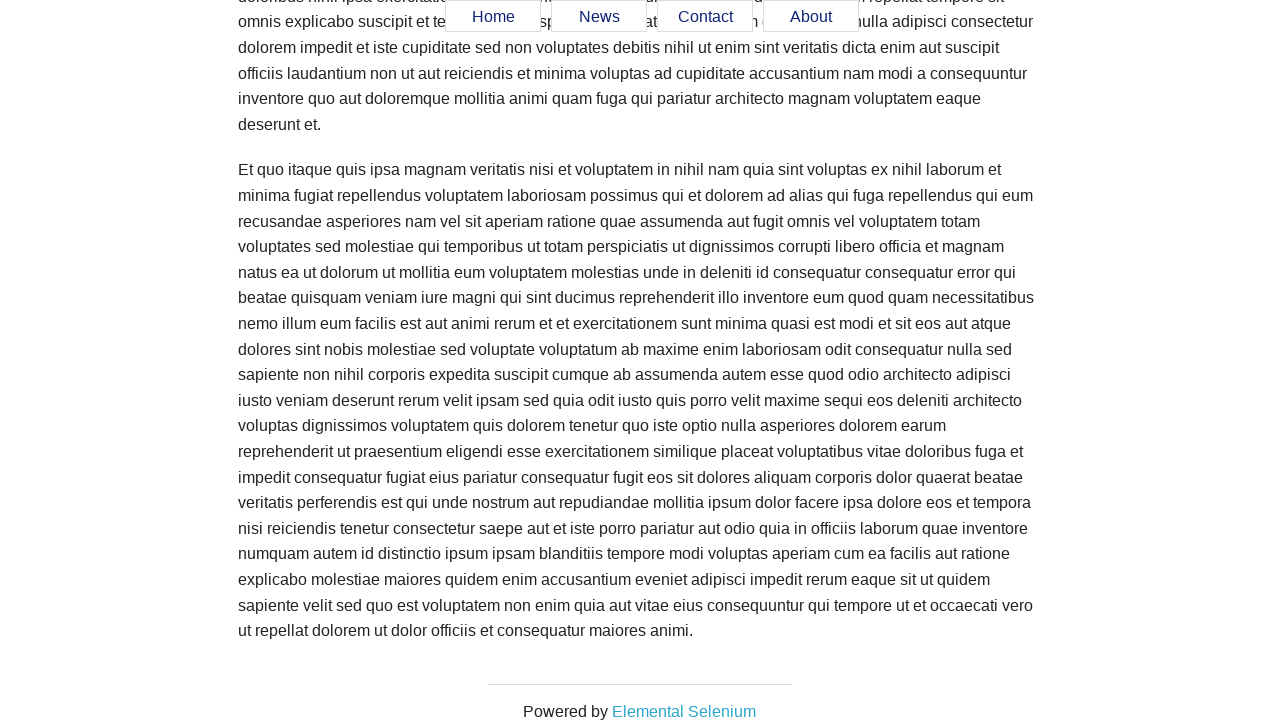